Tests text input functionality by filling a textarea with the answer "get()" and clicking the submit button to verify the response.

Starting URL: https://suninjuly.github.io/text_input_task.html

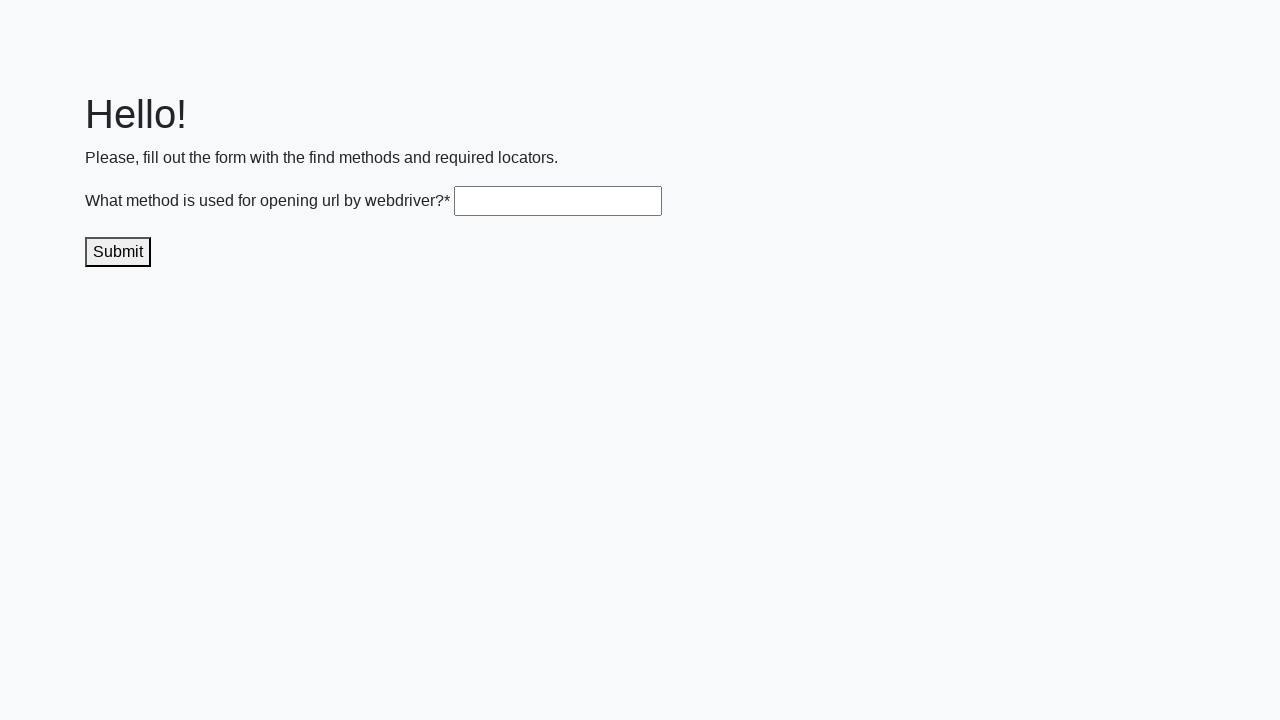

Filled textarea with answer 'get()' on .textarea
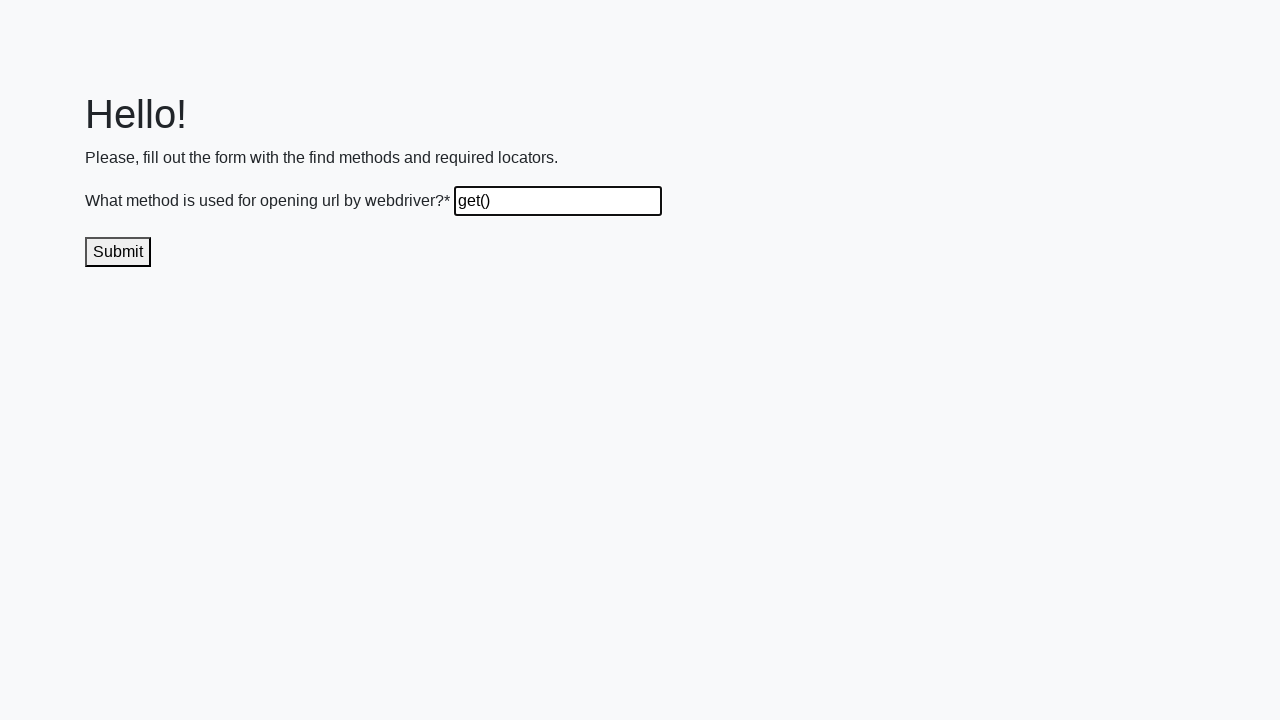

Clicked submit button to submit the answer at (118, 252) on .submit-submission
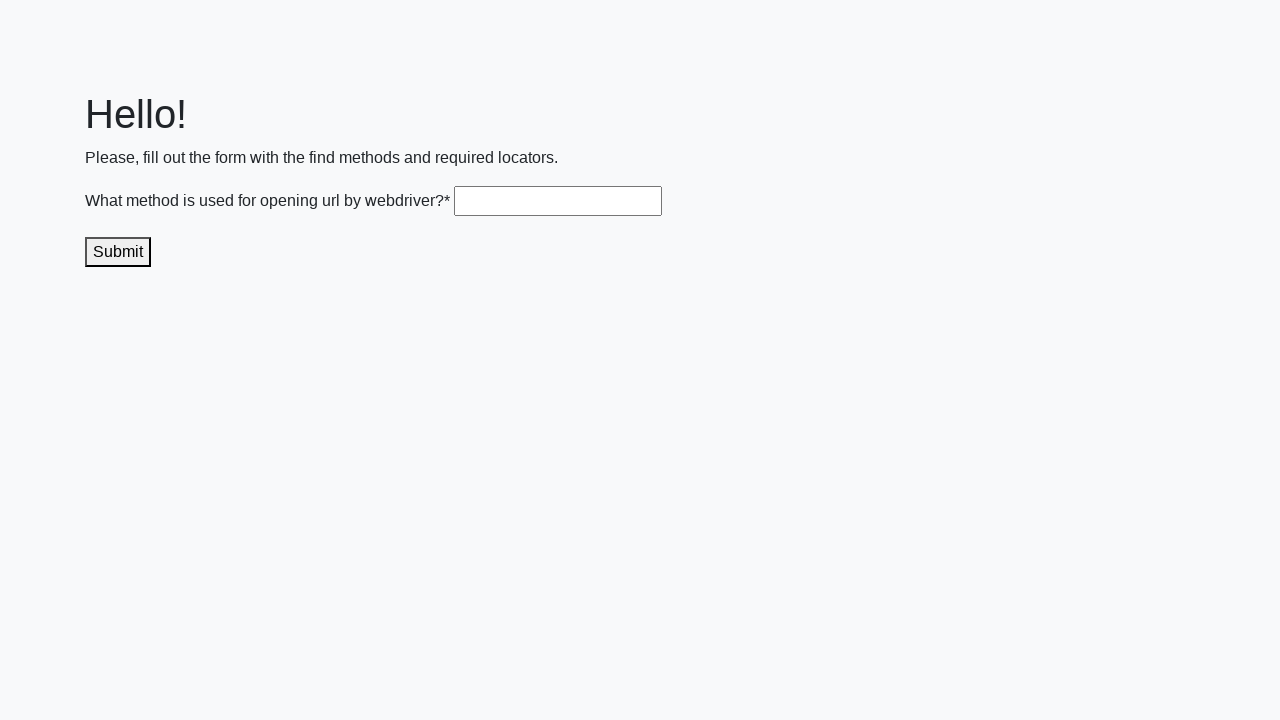

Waited 1 second to view the result
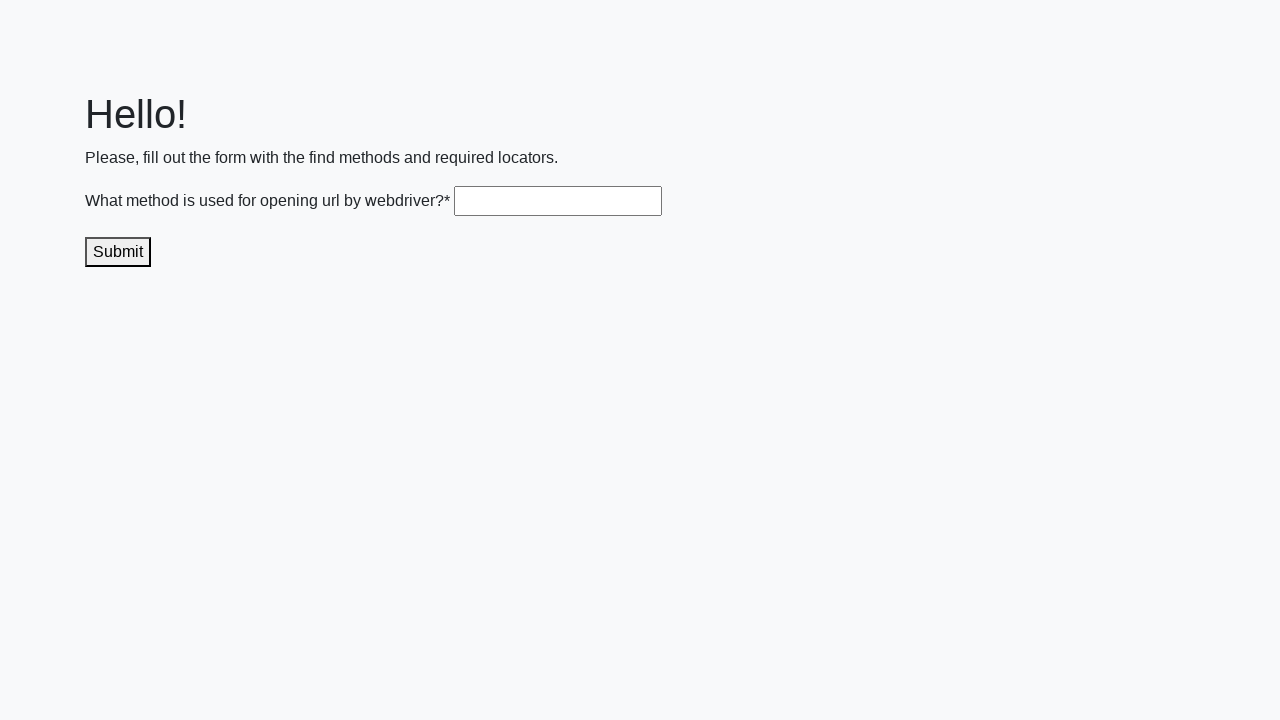

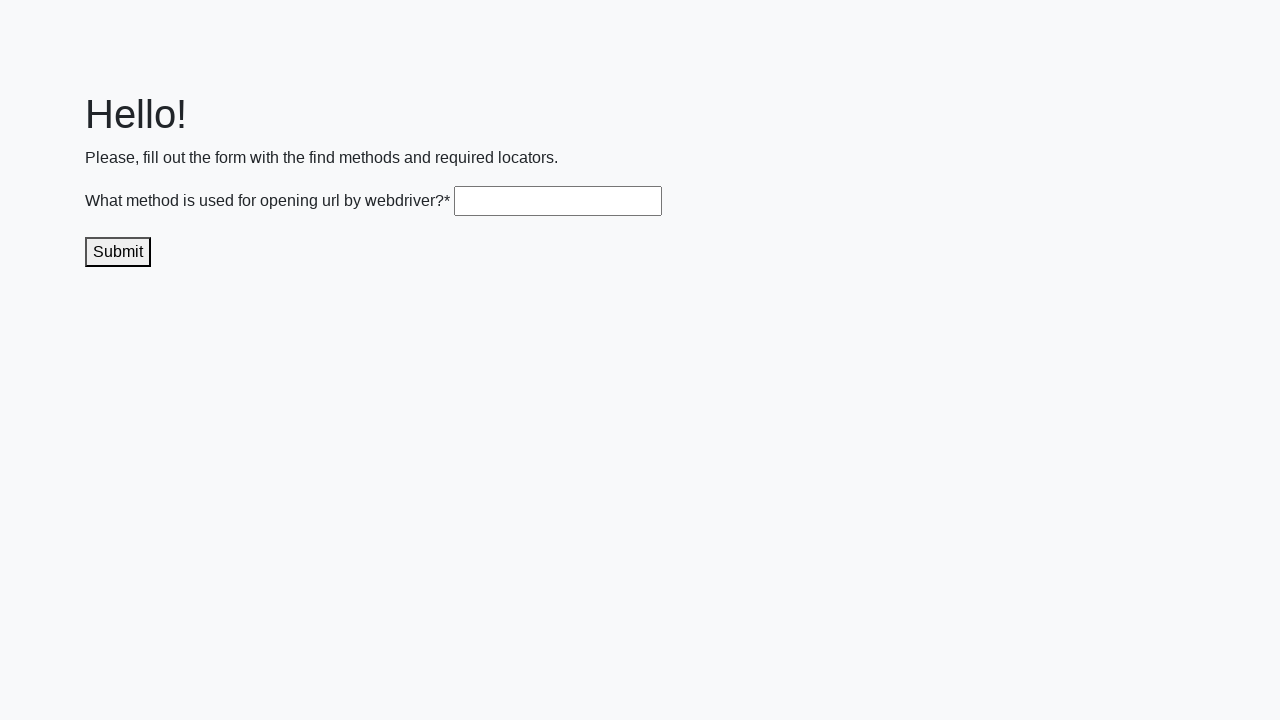